Tests alert handling by clicking a confirm button, reading the alert text, and accepting the alert

Starting URL: https://demoqa.com/alerts

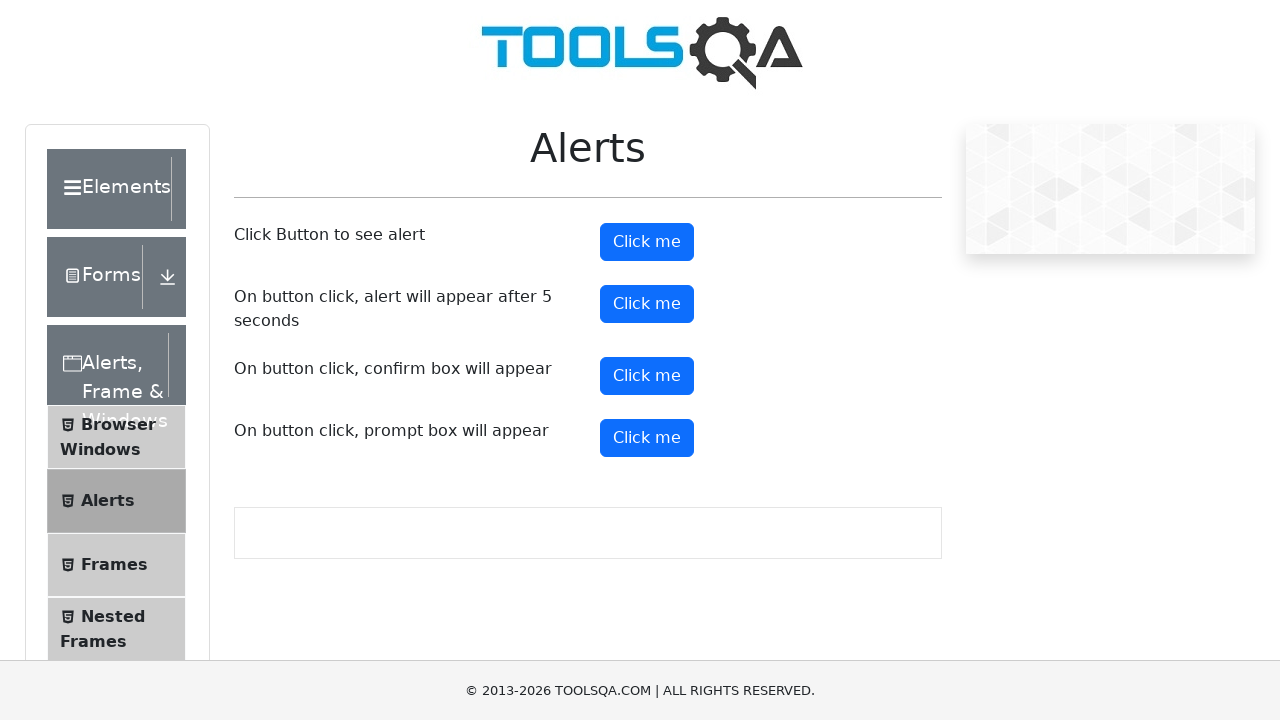

Clicked the confirm button to trigger alert at (647, 376) on #confirmButton
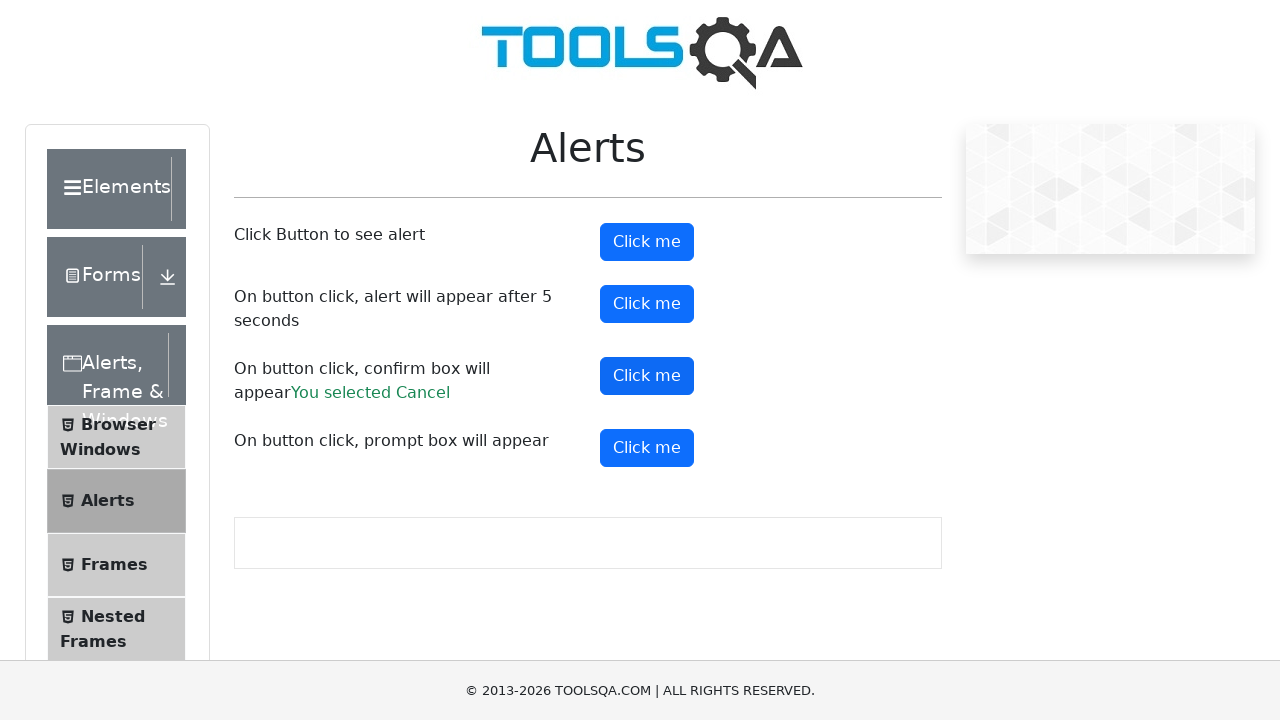

Waited for alert to appear
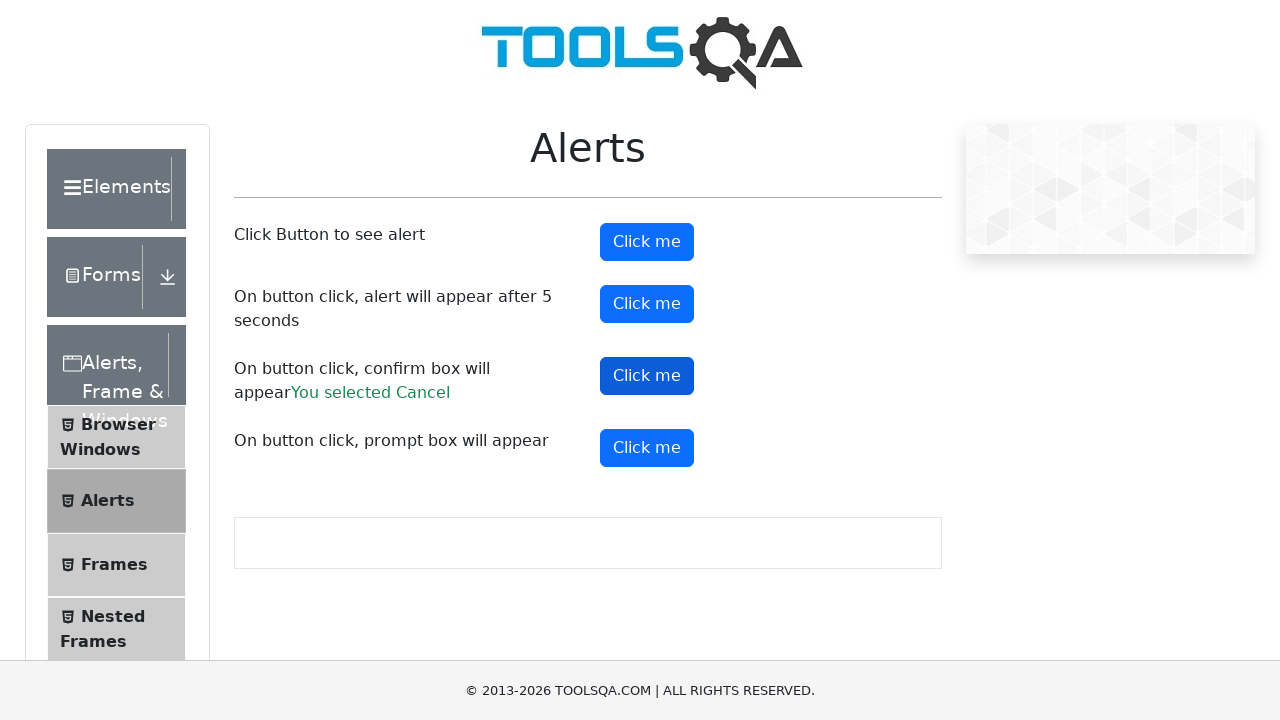

Set up dialog handler to accept alerts
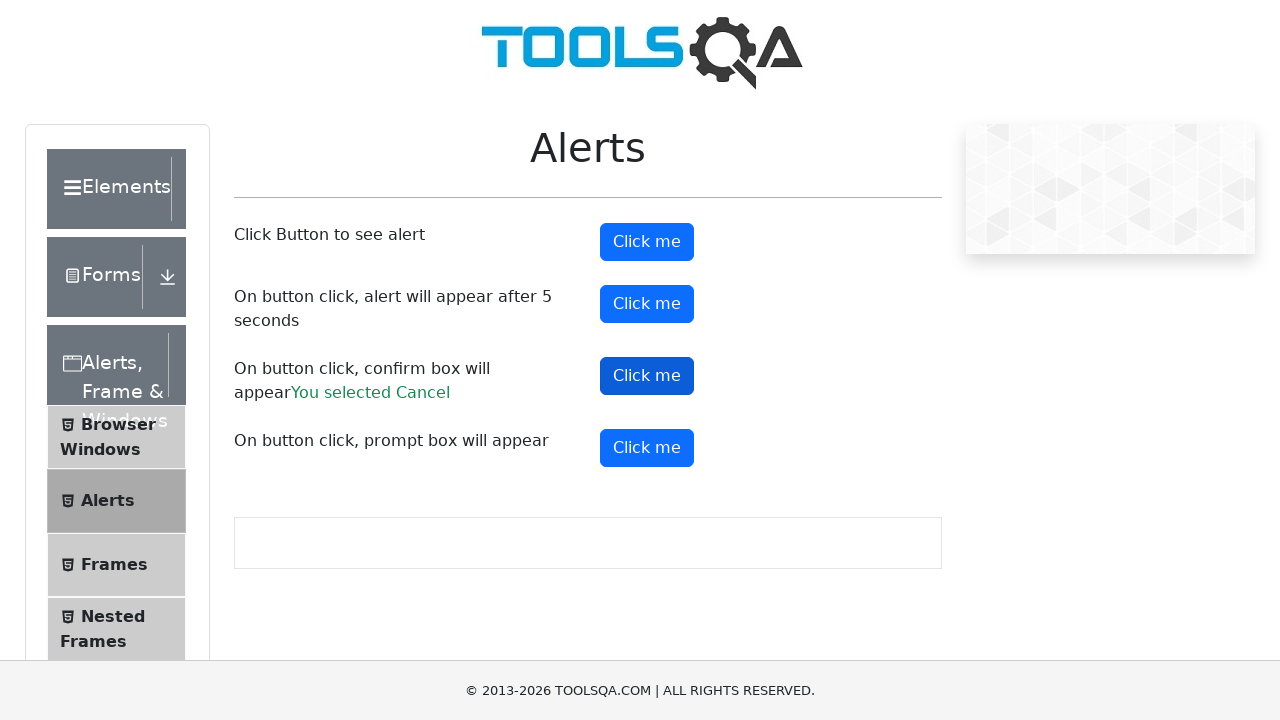

Clicked confirm button again to trigger alert with handler active at (647, 376) on #confirmButton
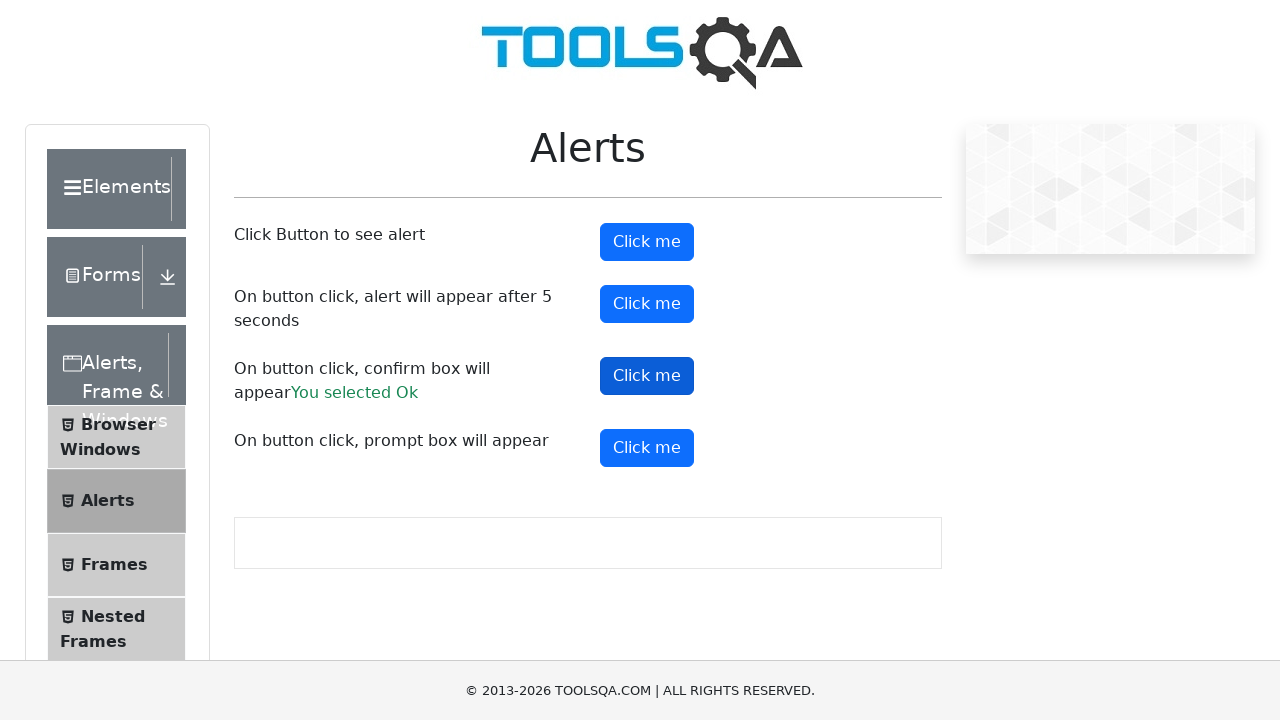

Waited for result to appear on page
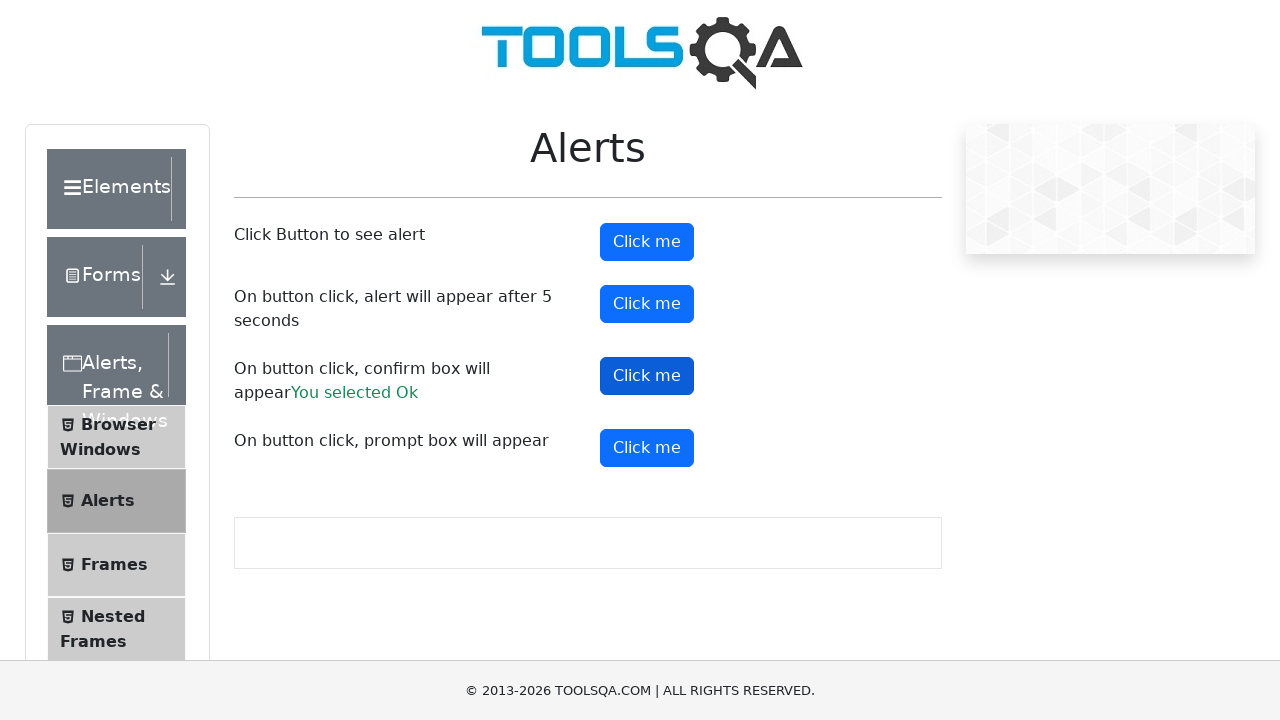

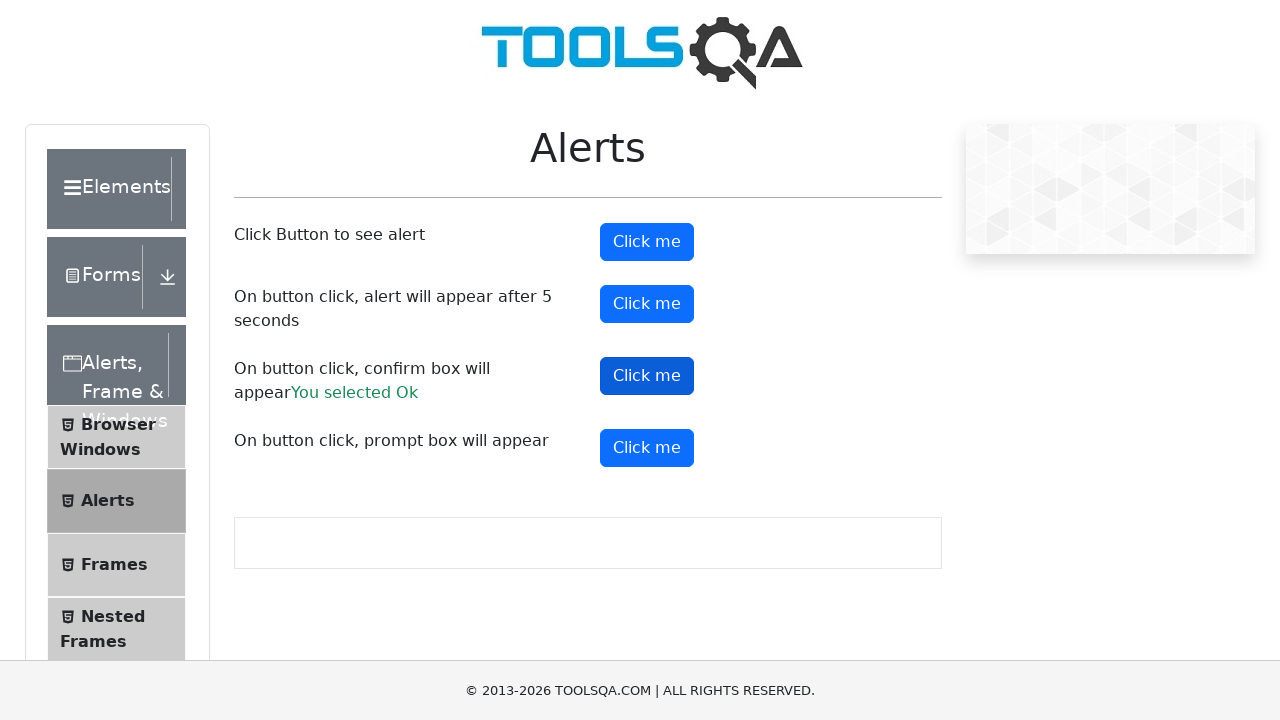